Tests dropdown select functionality by clicking a dropdown element, selecting options by visible text and by index, and verifying the selections.

Starting URL: https://the-internet.herokuapp.com/dropdown

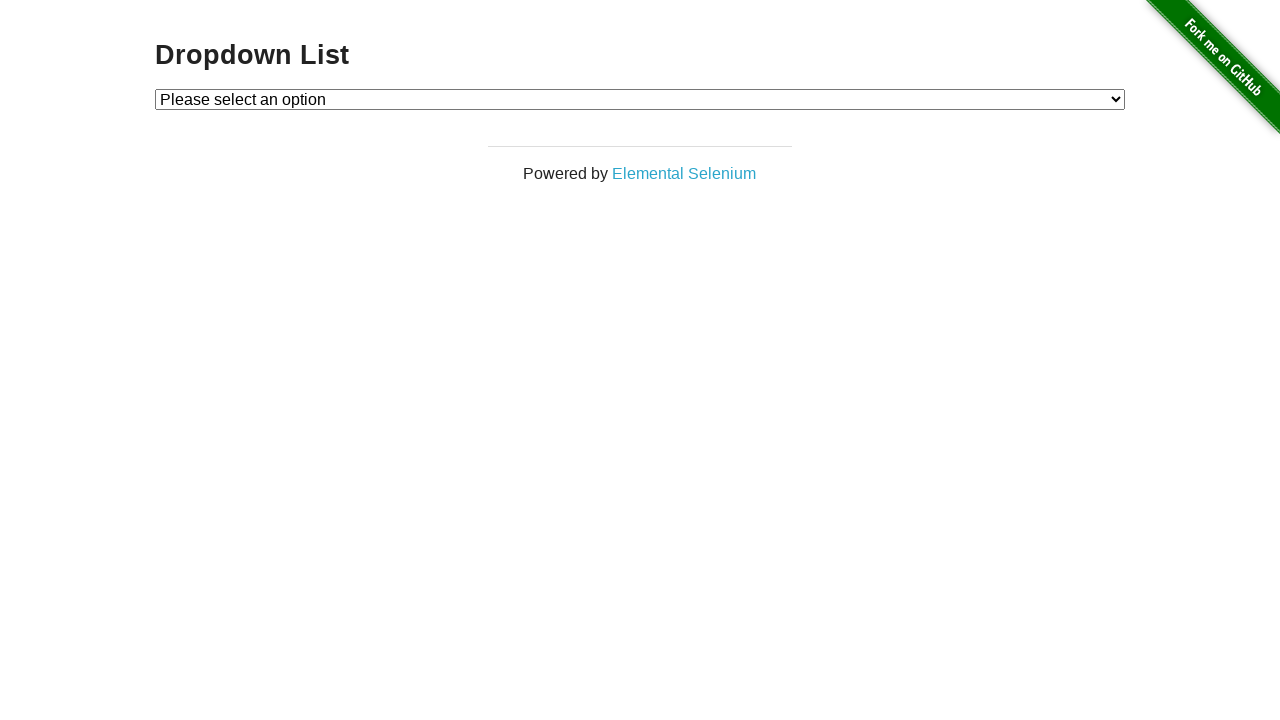

Clicked on the dropdown element at (640, 99) on #dropdown
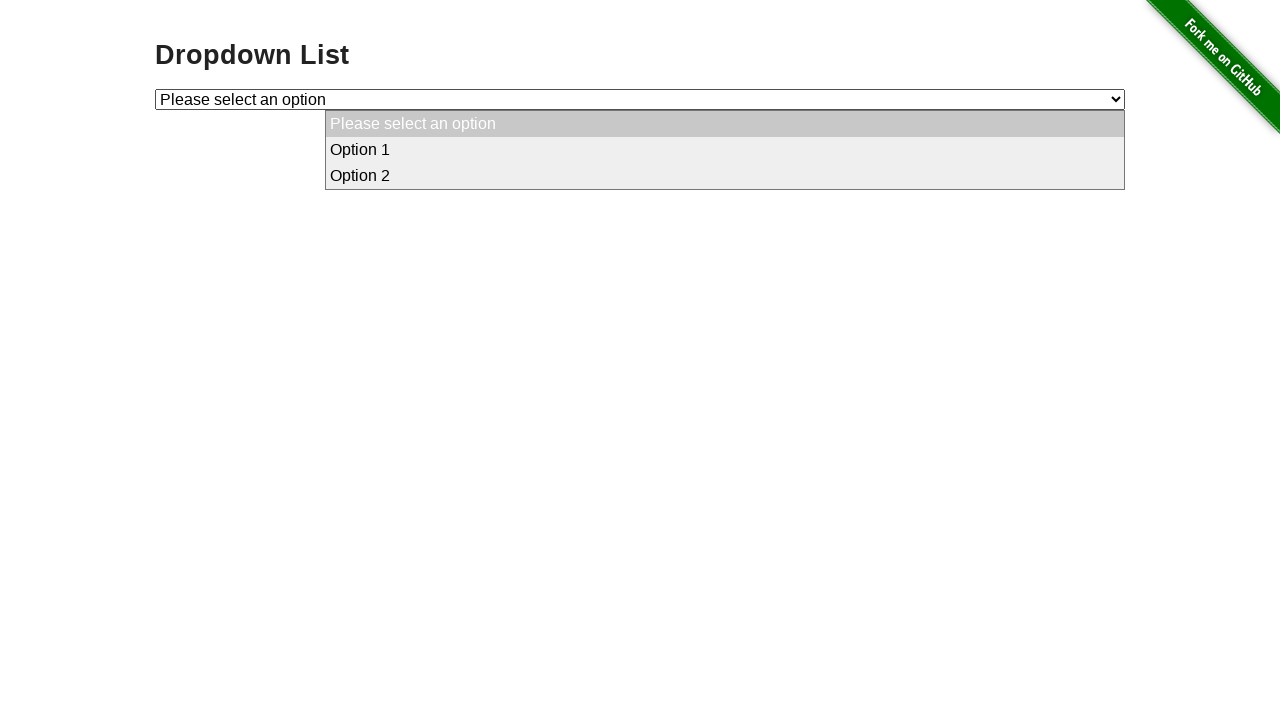

Selected 'Option 2' by visible text from dropdown on #dropdown
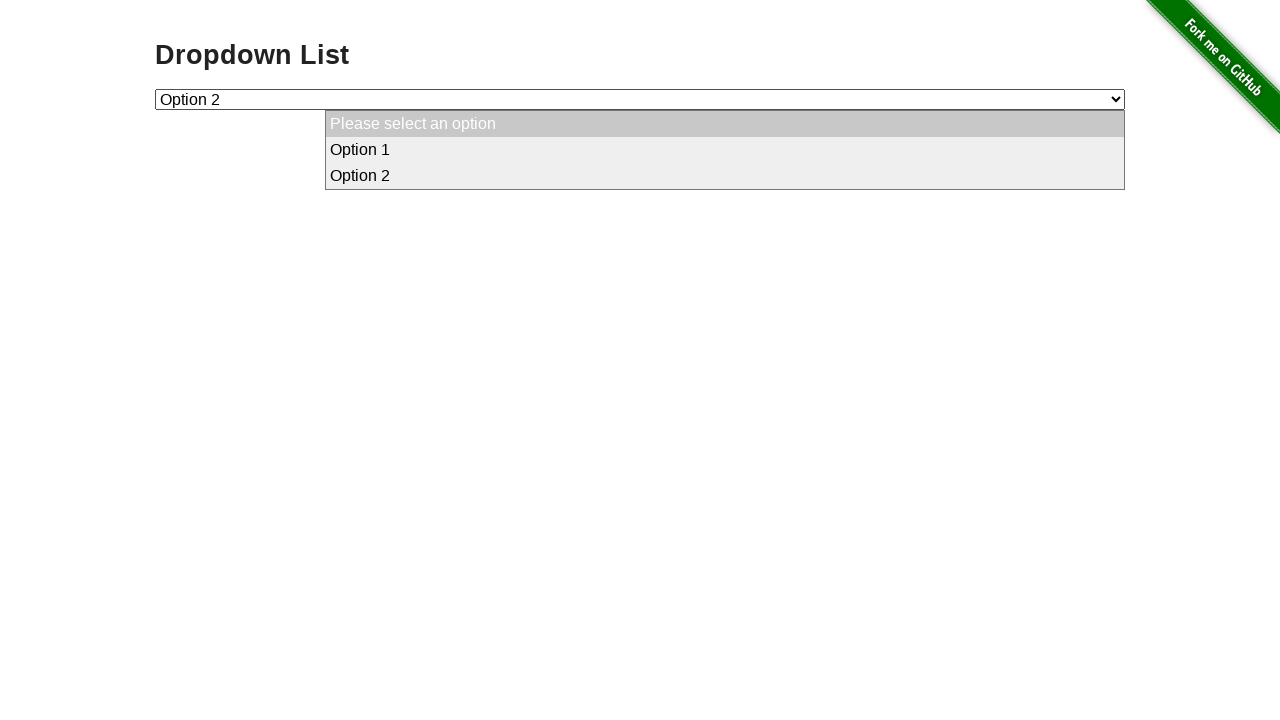

Retrieved the selected dropdown value
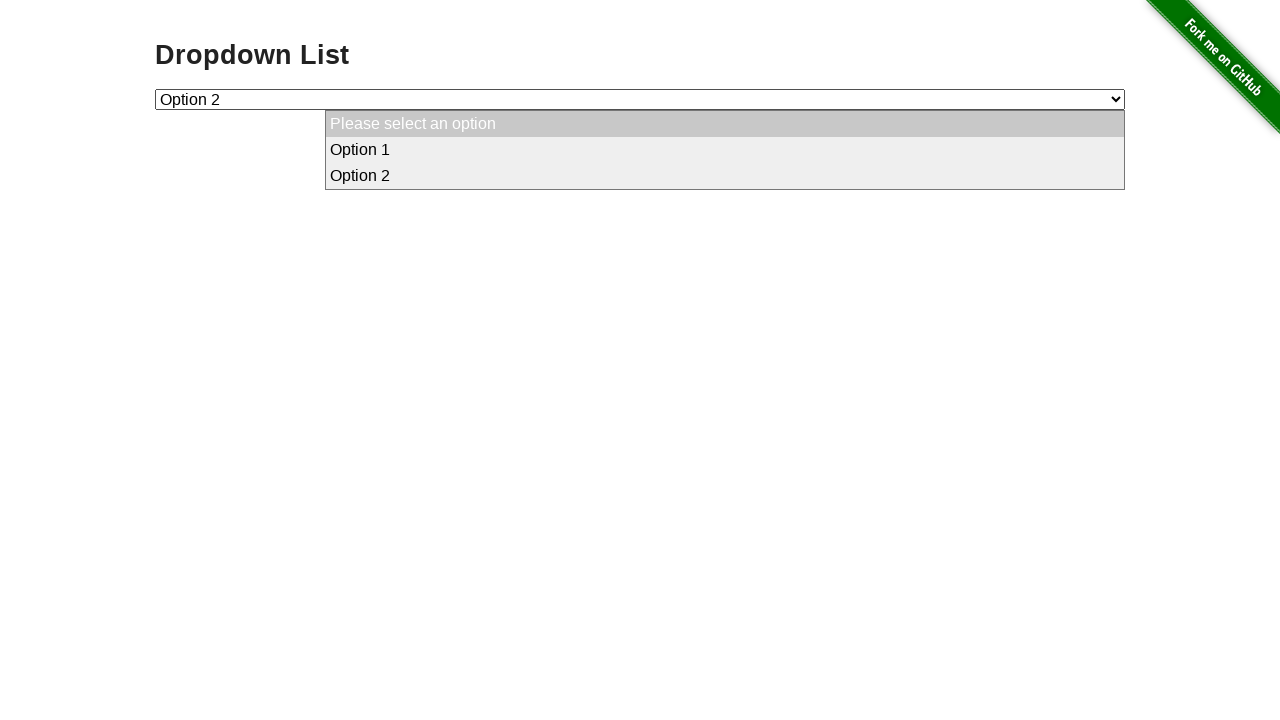

Verified that 'Option 2' (value '2') is selected
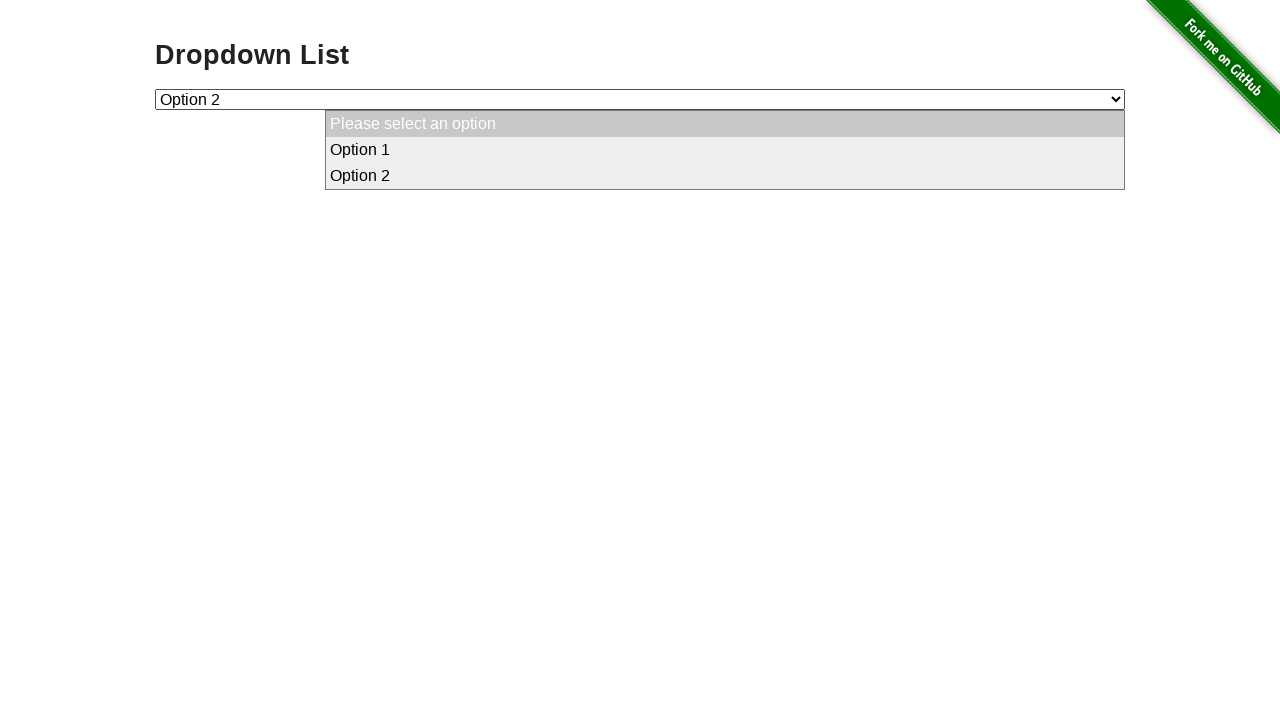

Selected option at index 1 ('Option 1') from dropdown on #dropdown
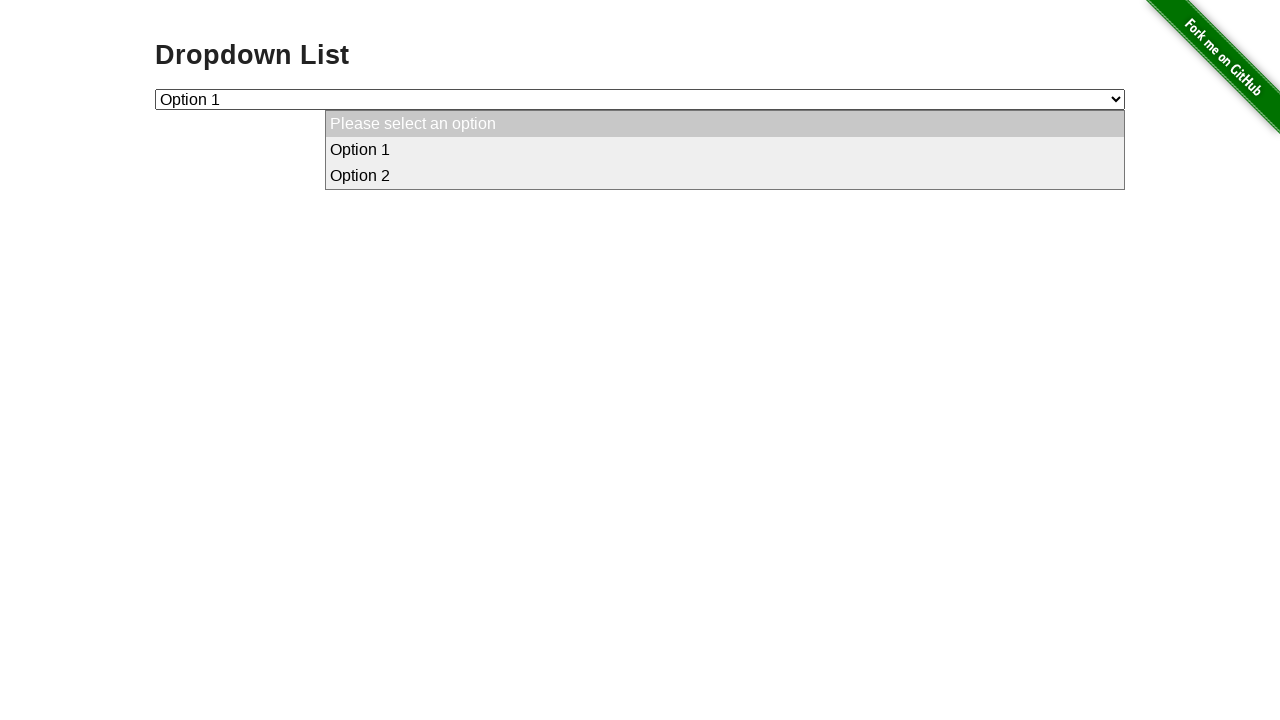

Retrieved the newly selected dropdown value
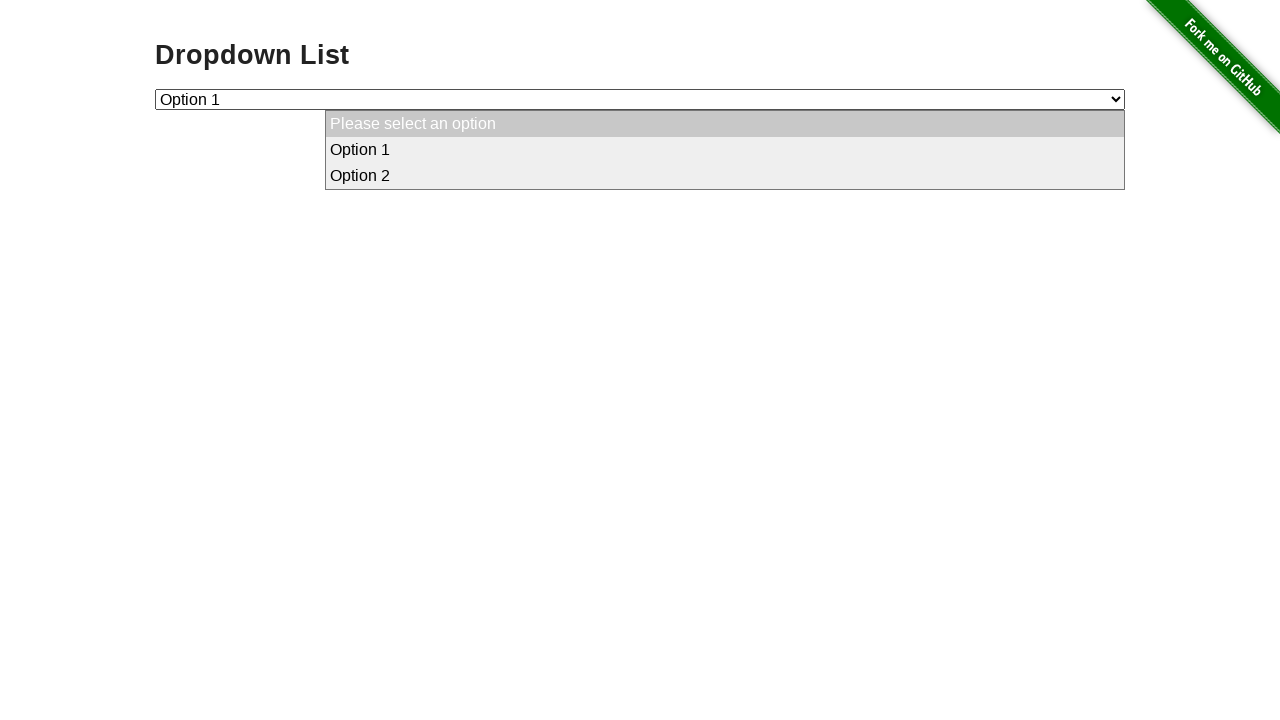

Verified that 'Option 1' (value '1') is now selected
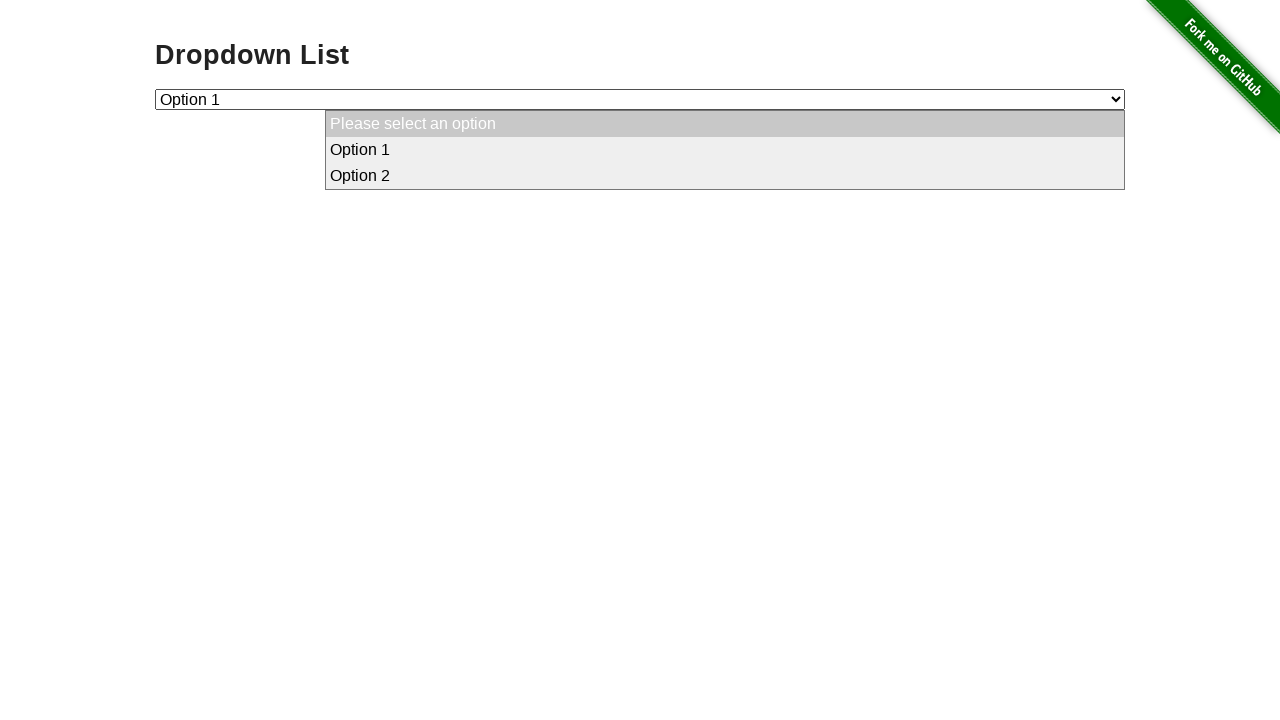

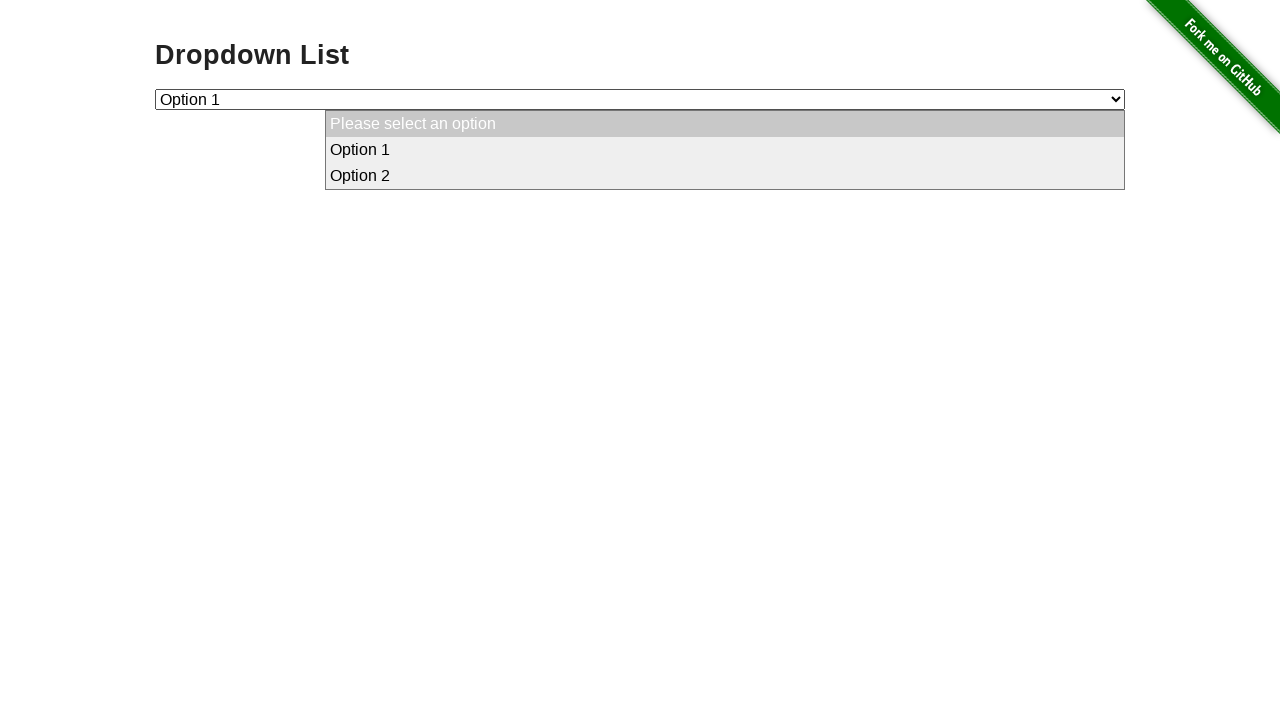